Tests dynamic controls by clicking Remove button, verifying "It's gone!" message appears, then clicking Add button and verifying "It's back!" message appears.

Starting URL: https://the-internet.herokuapp.com/dynamic_controls

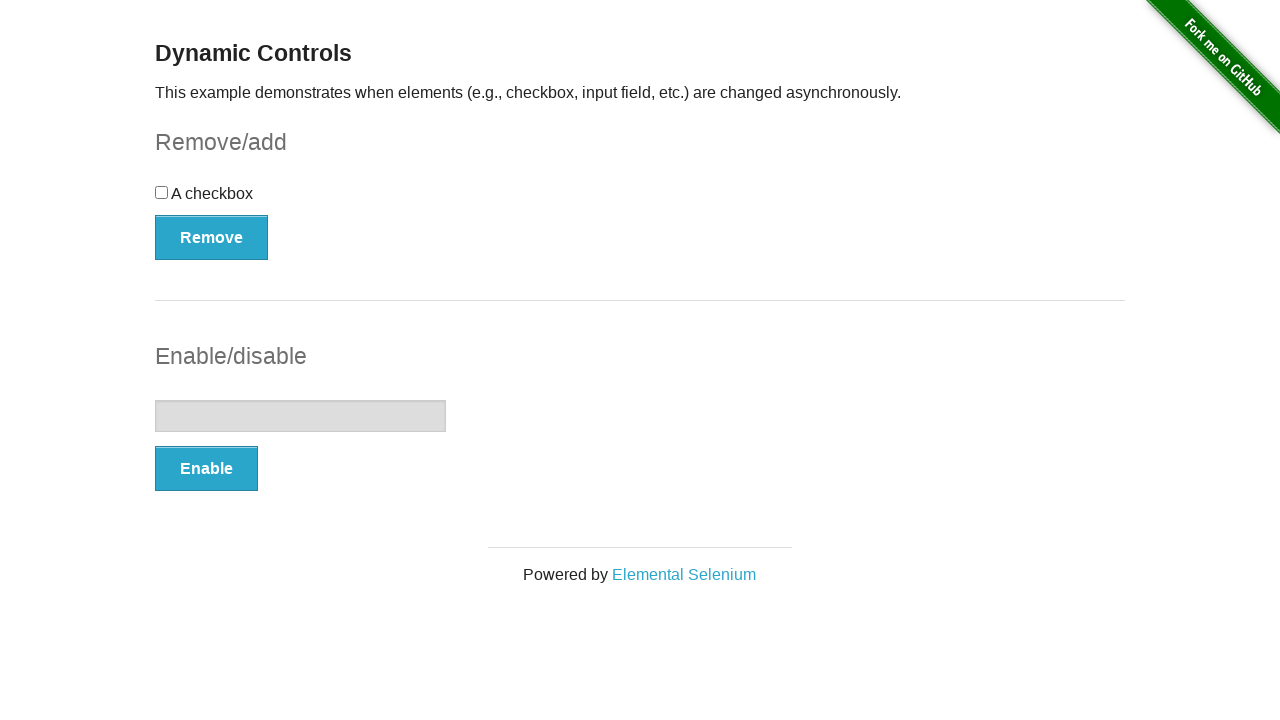

Clicked Remove button at (212, 237) on xpath=//button[.='Remove']
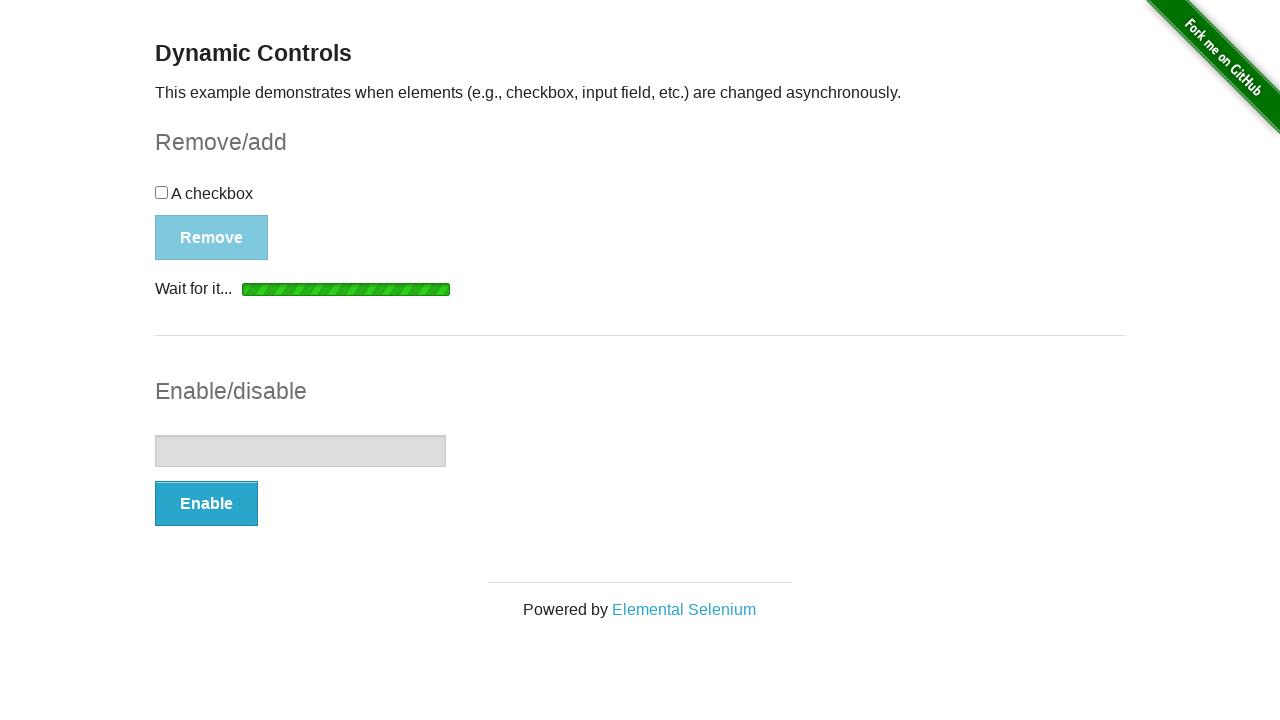

Verified 'It's gone!' message appeared after clicking Remove
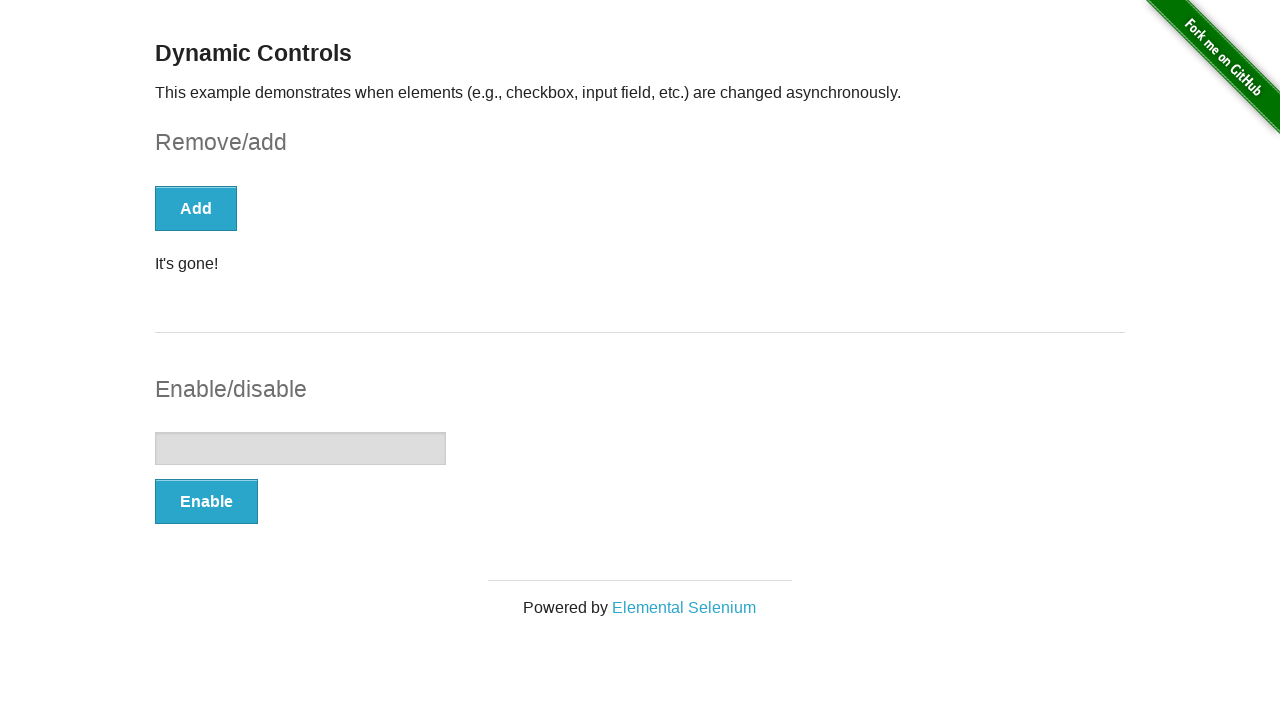

Clicked Add button at (196, 208) on xpath=//button[text()='Add']
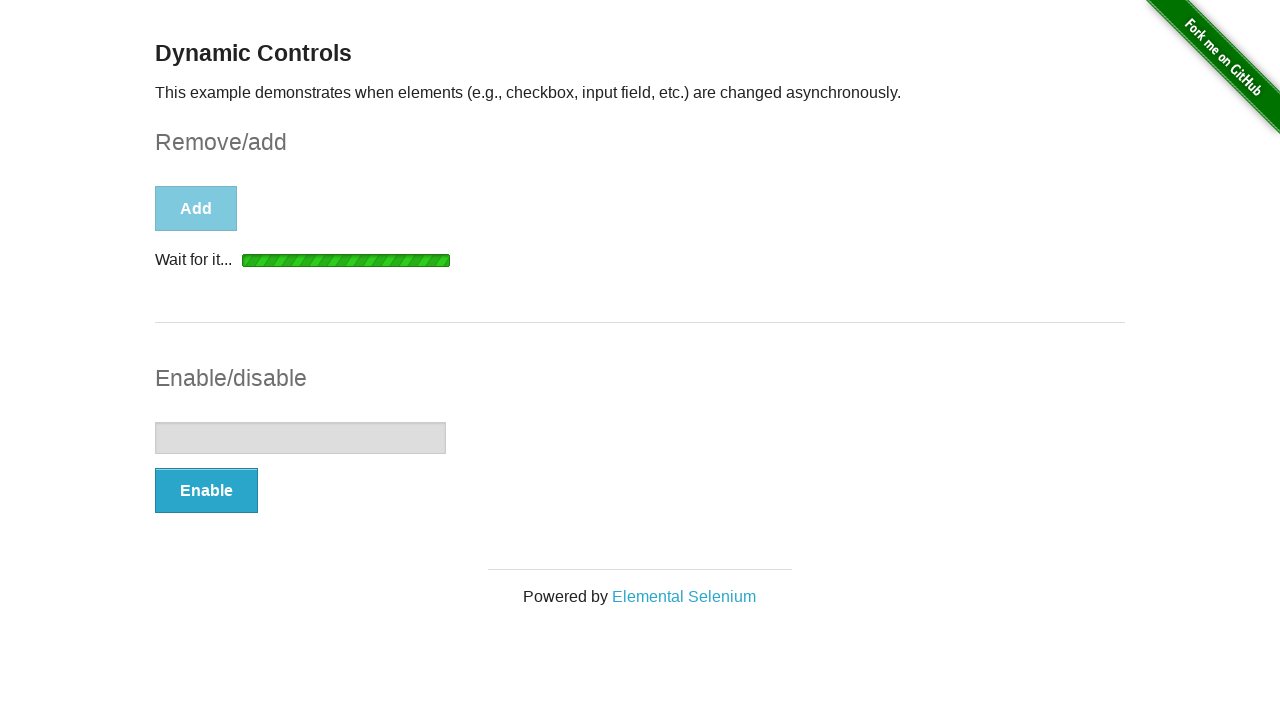

Verified 'It's back!' message appeared after clicking Add
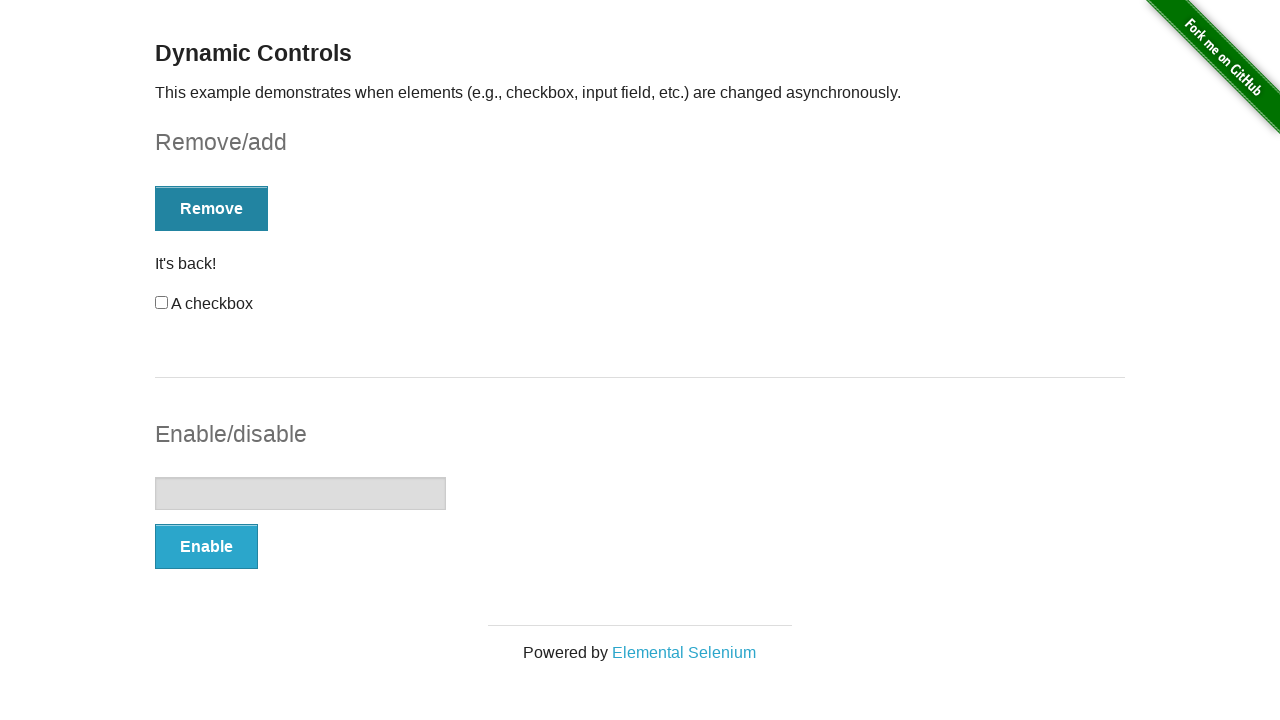

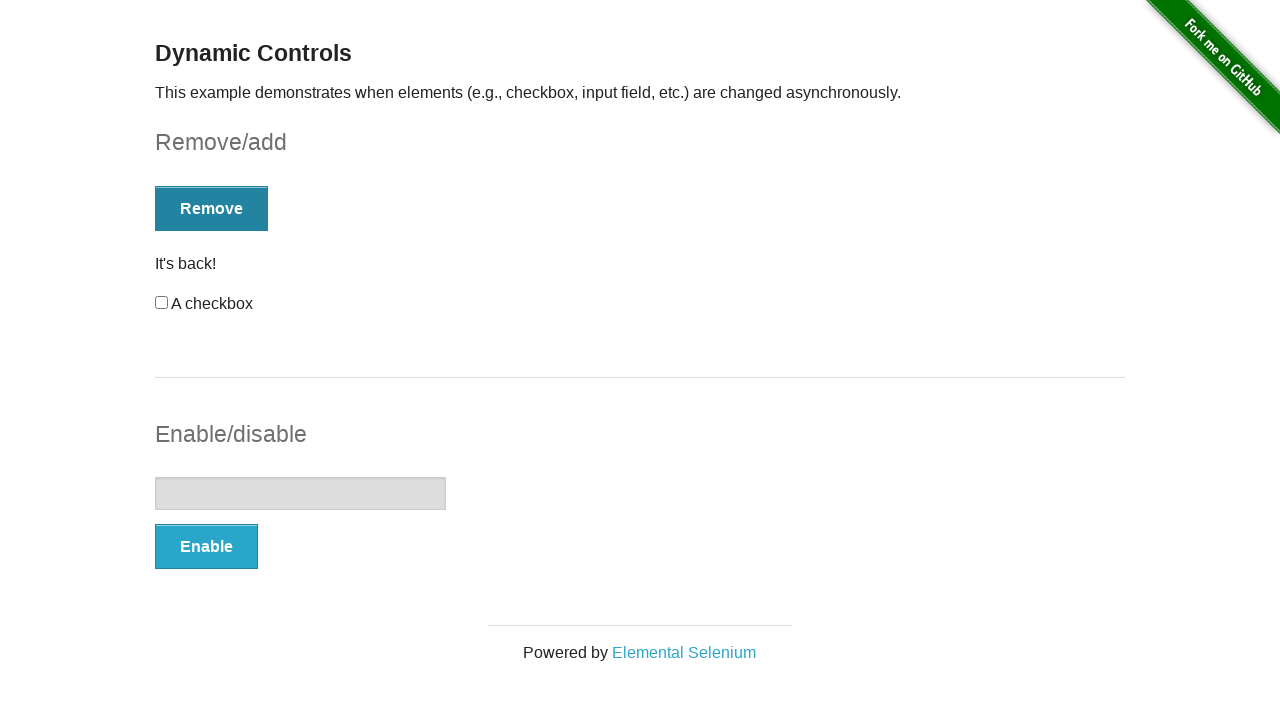